Tests auto-suggest dropdown functionality by typing "ind" and selecting "India" from the suggestions

Starting URL: https://rahulshettyacademy.com/dropdownsPractise/

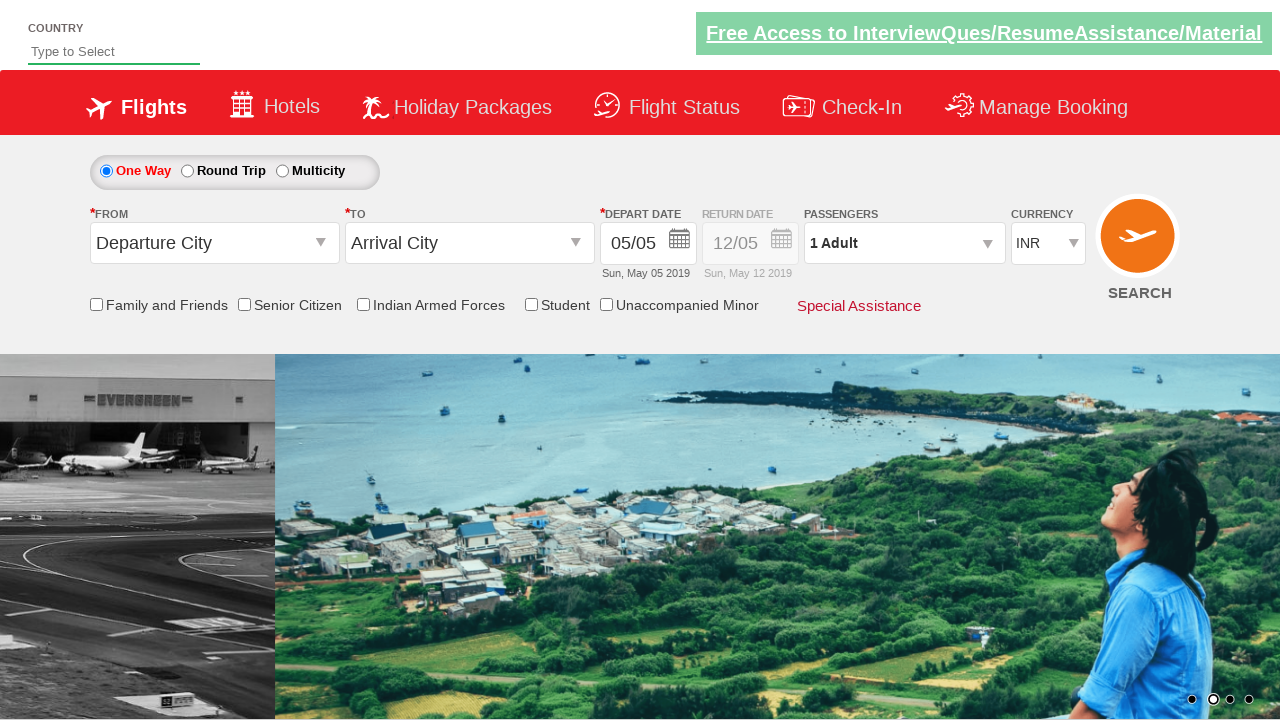

Typed 'ind' in autosuggest field on #autosuggest
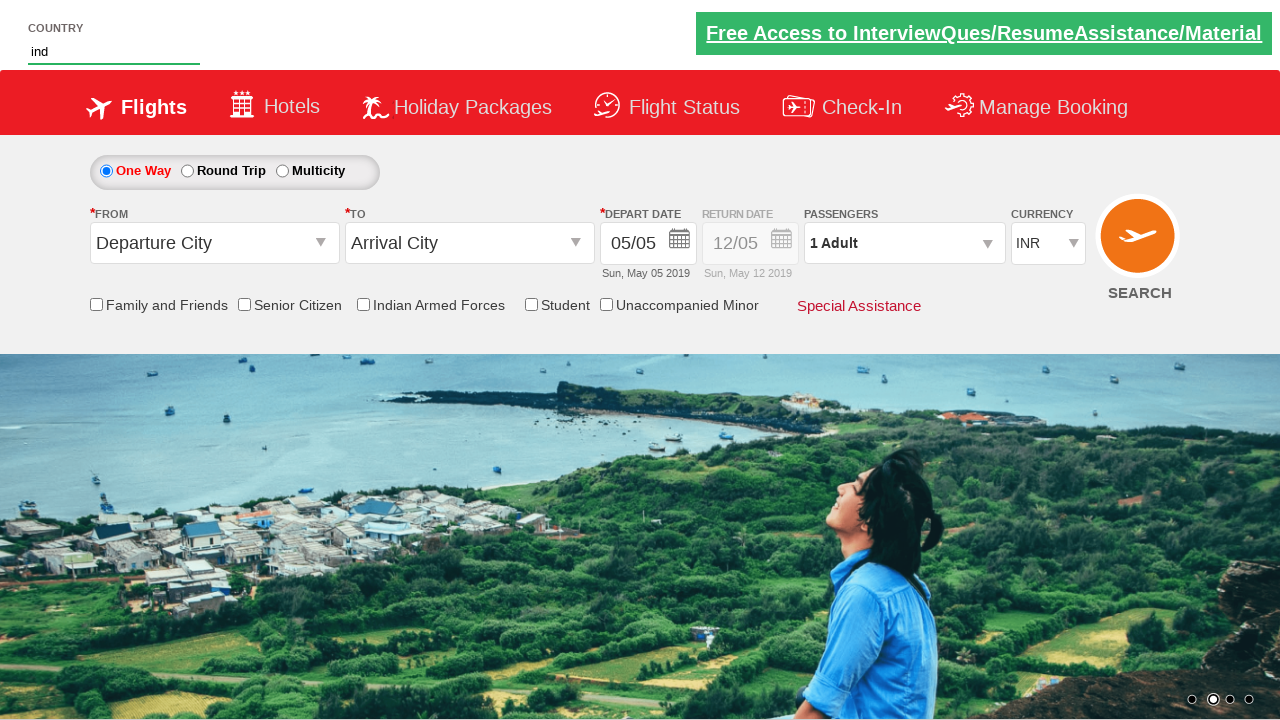

Auto-suggest dropdown appeared with suggestions
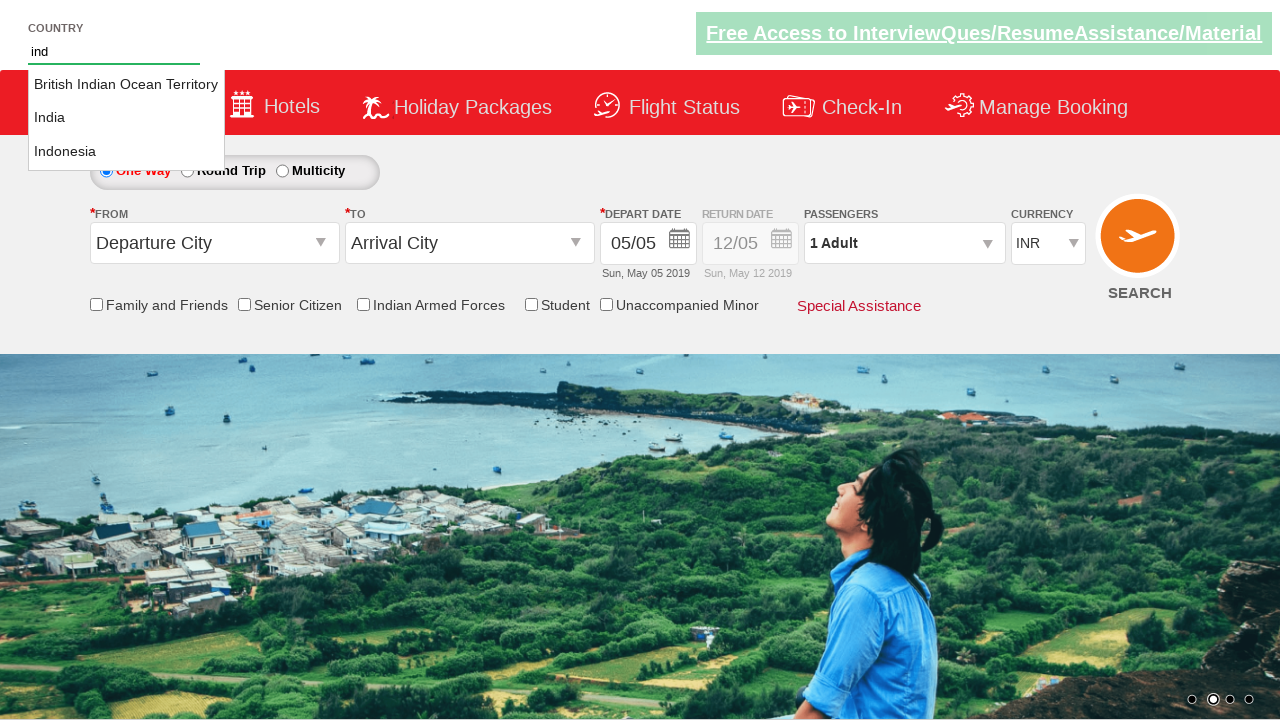

Selected 'India' from auto-suggest dropdown at (126, 118) on li.ui-menu-item a >> nth=1
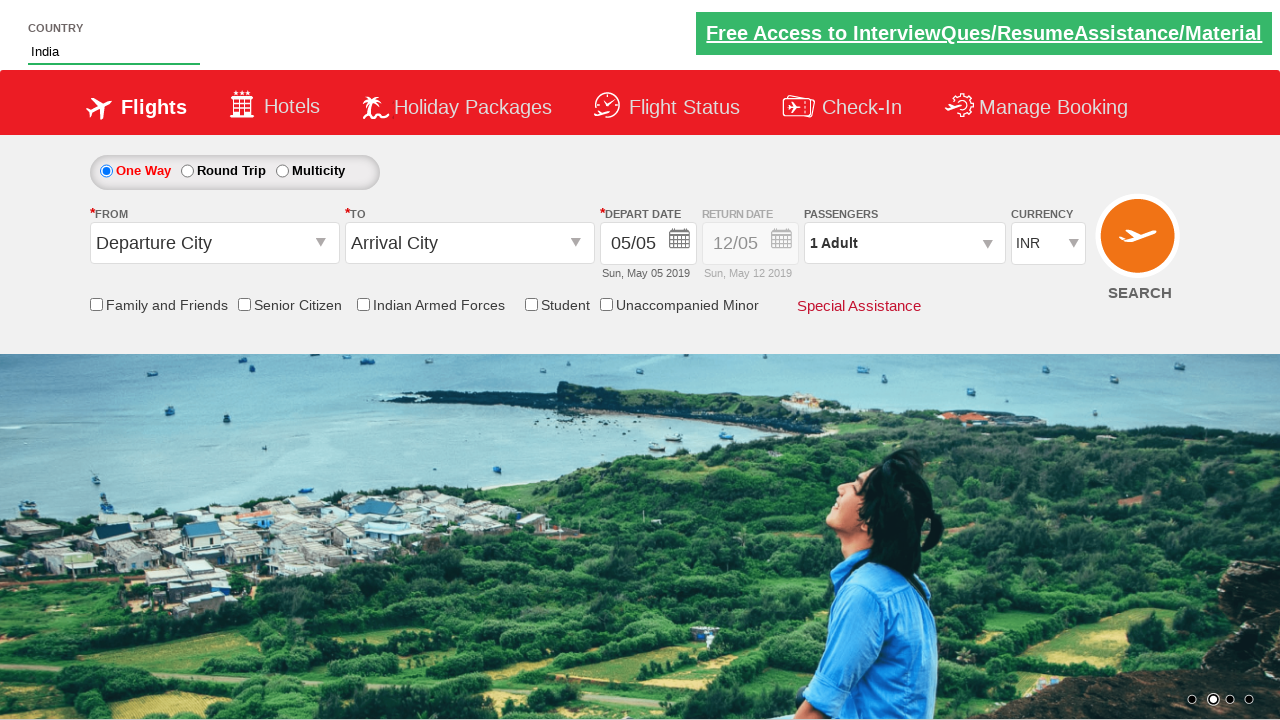

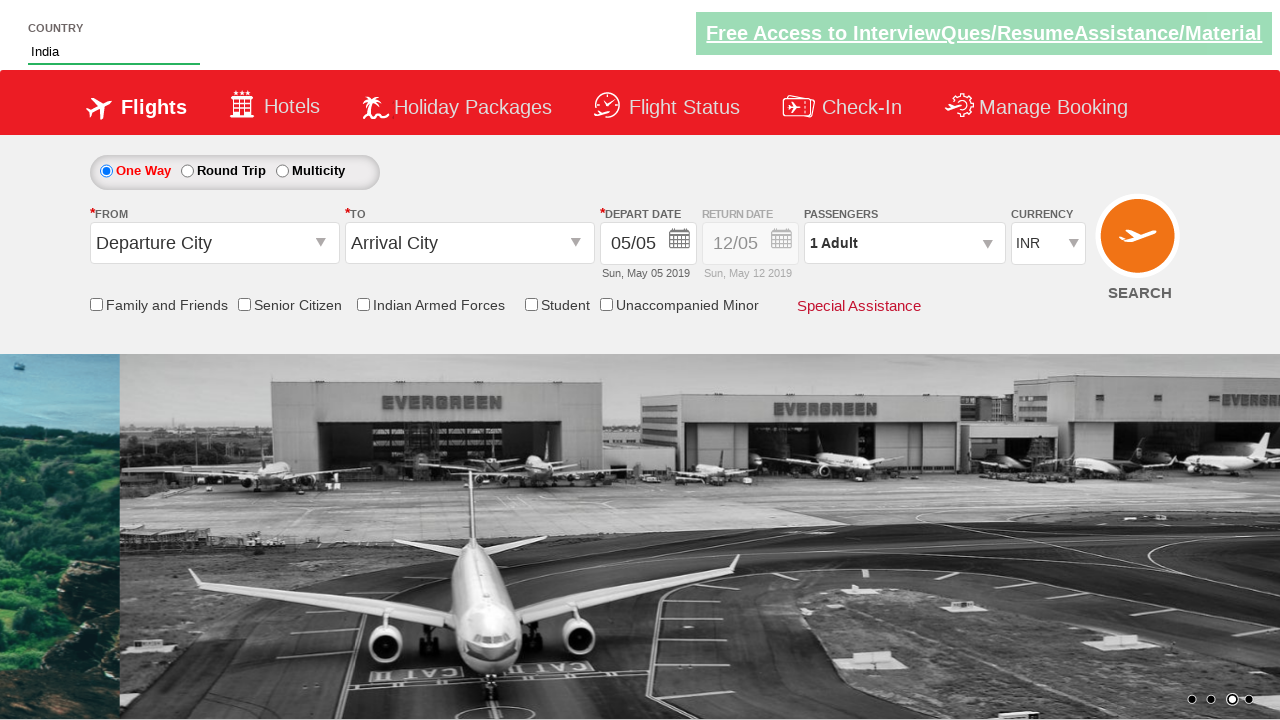